Visits the Kartgreen selenium practice website to verify the page loads successfully

Starting URL: https://rahulshettyacademy.com/seleniumPractise/#/

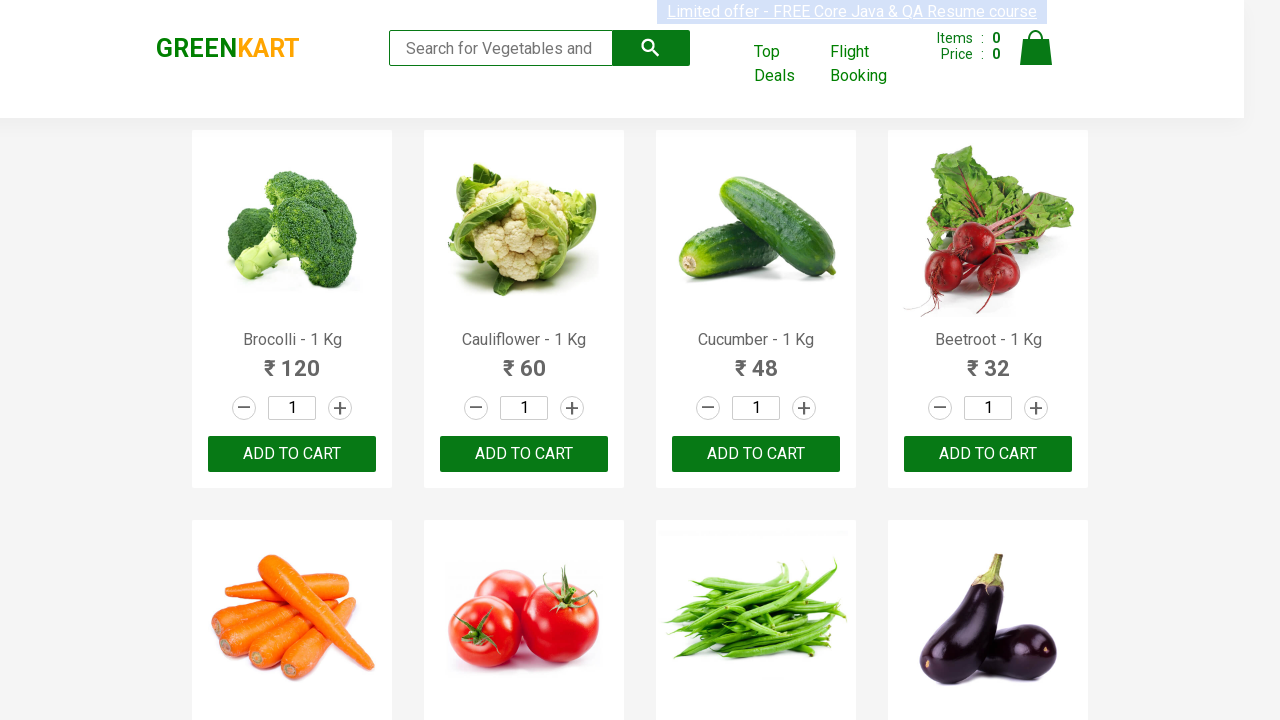

Waited for page DOM content to load
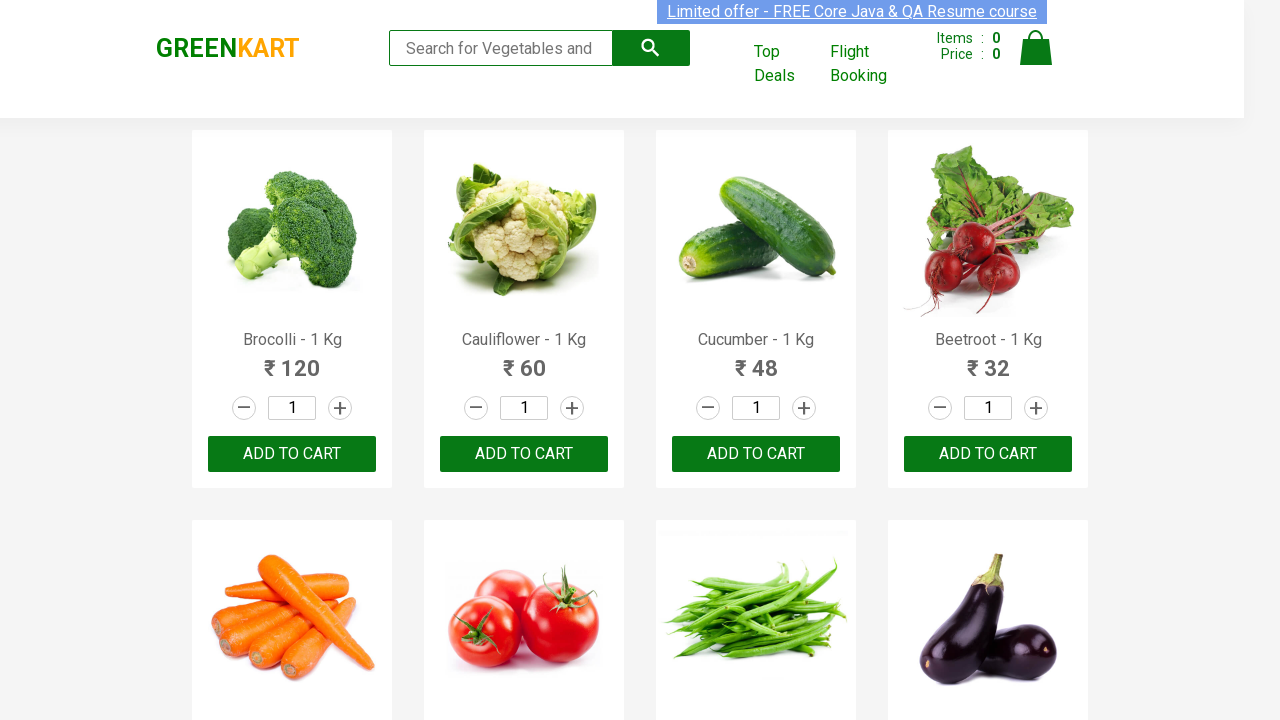

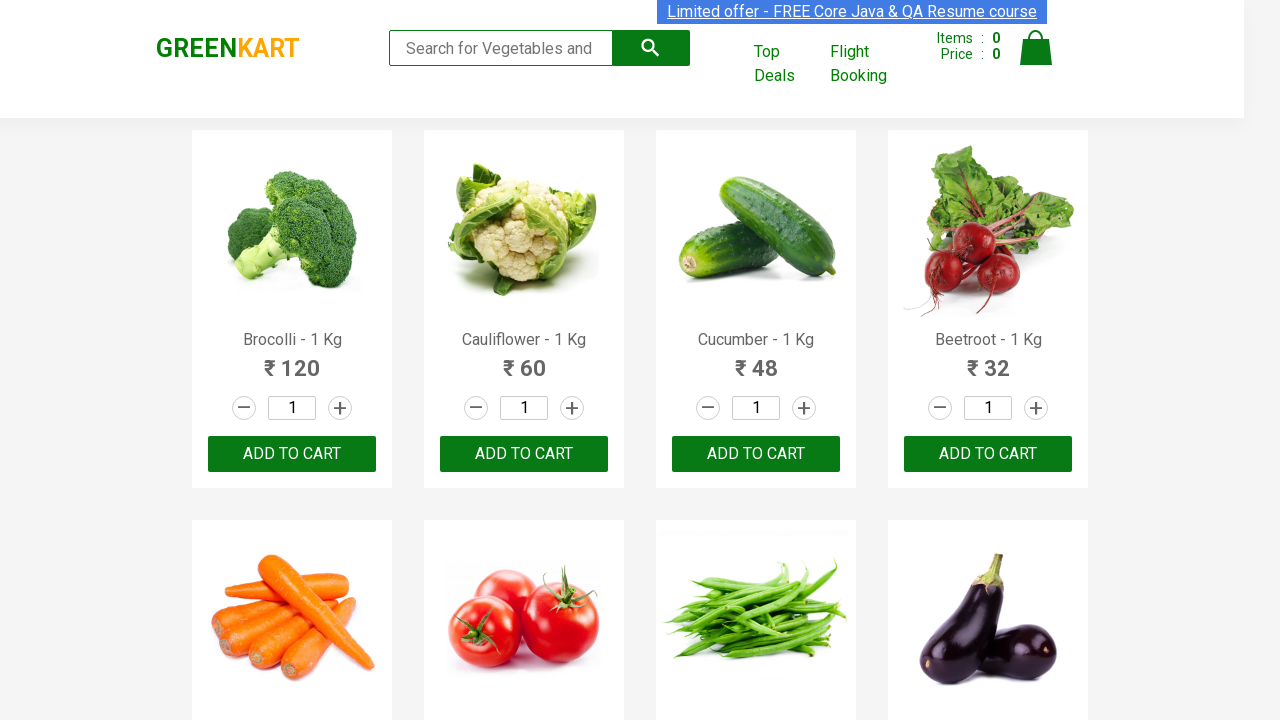